Tests file download functionality by navigating to a download page, clicking the first download link, and verifying a file is downloaded successfully.

Starting URL: http://the-internet.herokuapp.com/download

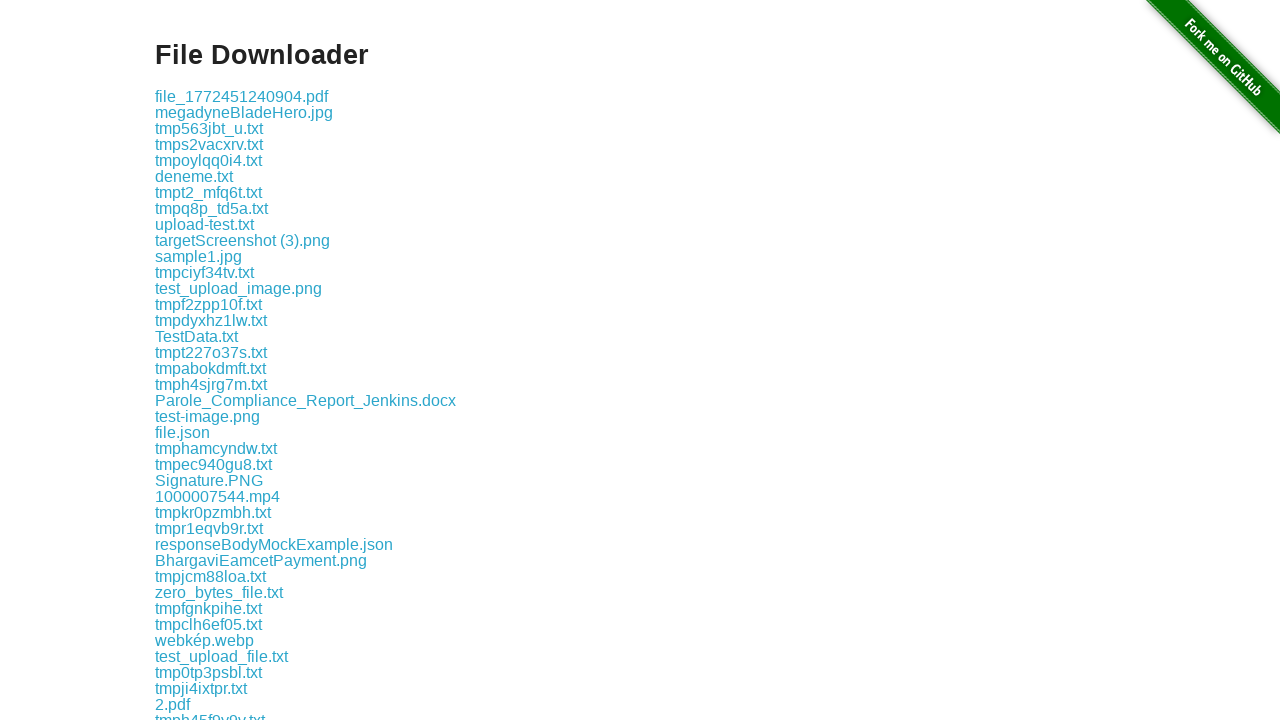

Clicked the first download link on the page at (242, 96) on .example a >> nth=0
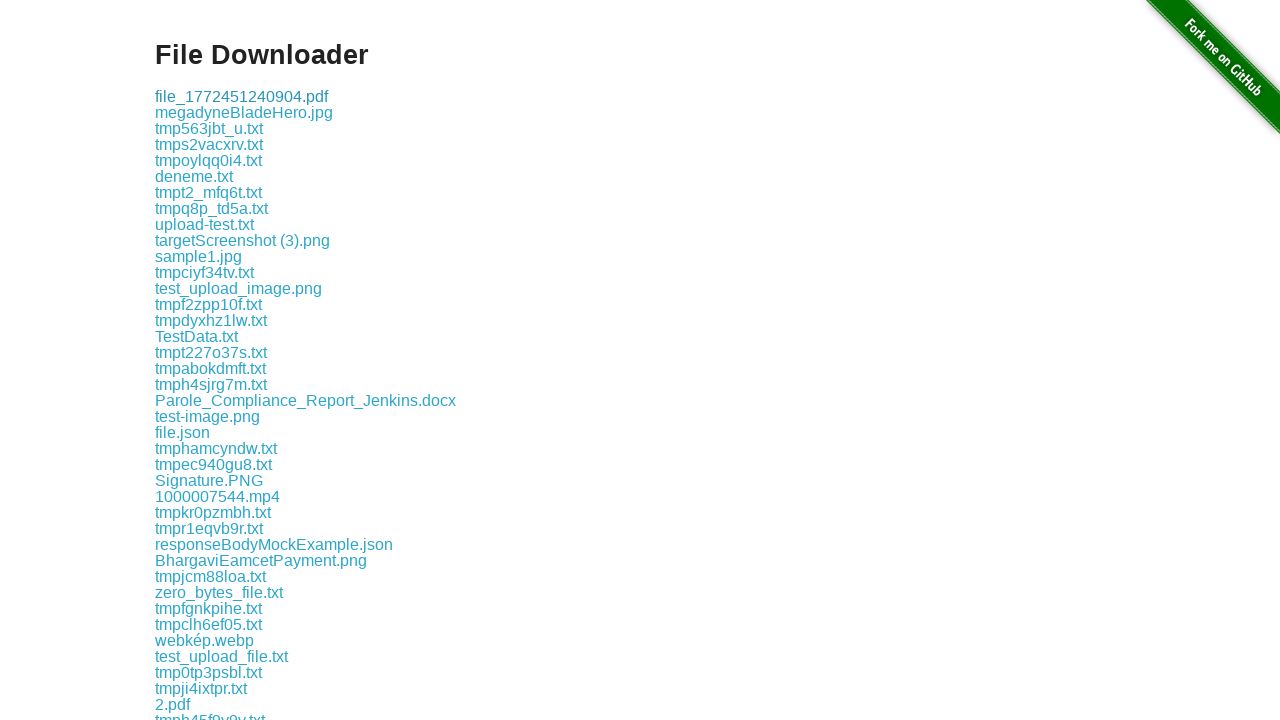

Waited 2 seconds for download to initiate
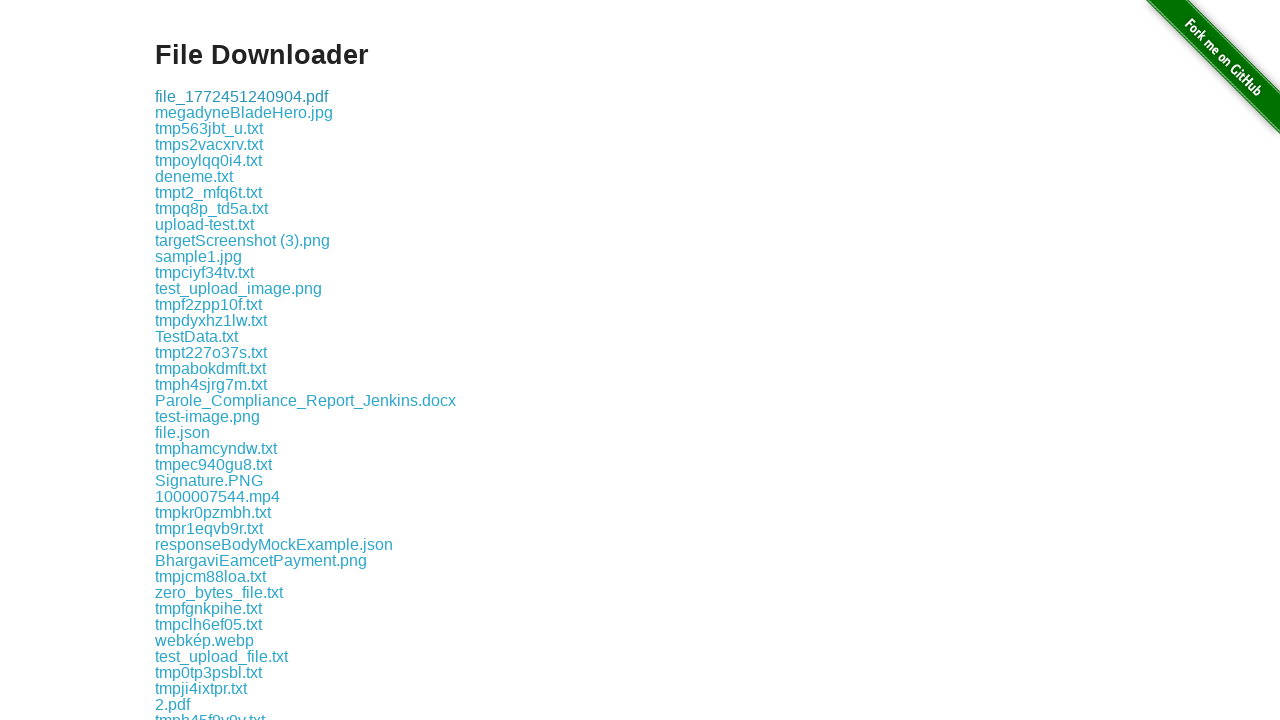

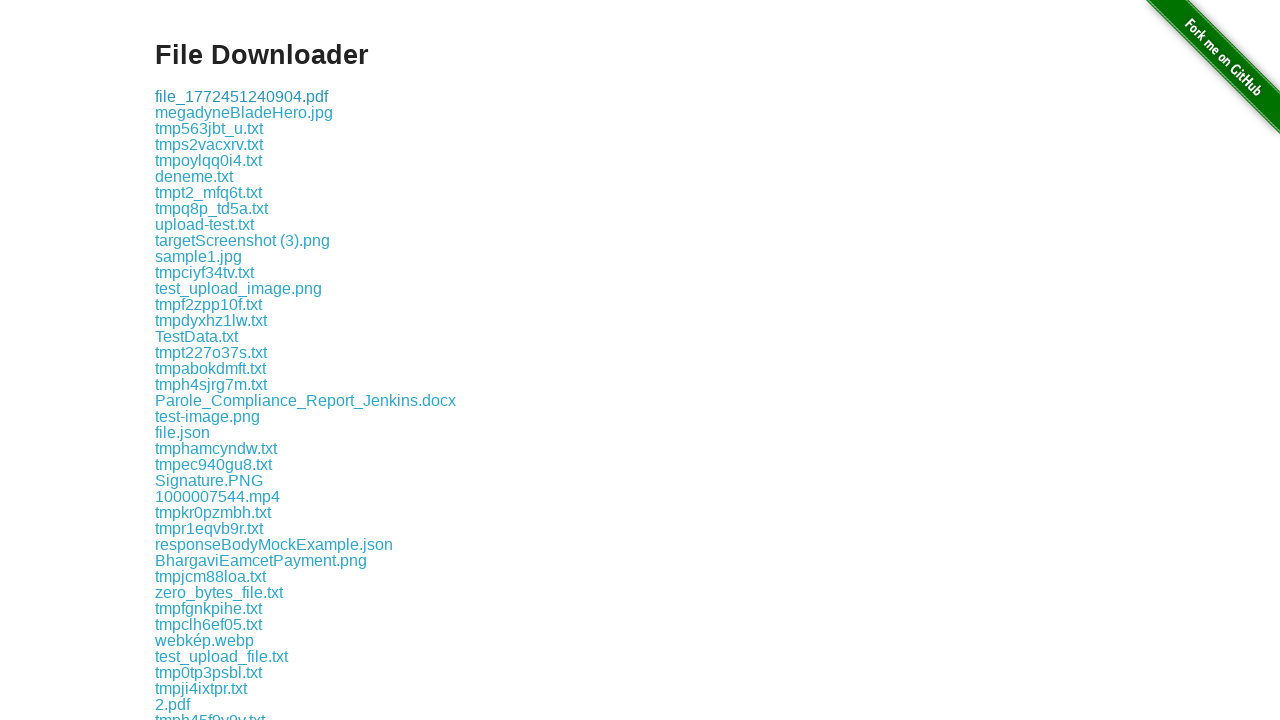